Tests file download functionality by clicking a download link on the page and verifying the download completes successfully.

Starting URL: http://the-internet.herokuapp.com/download

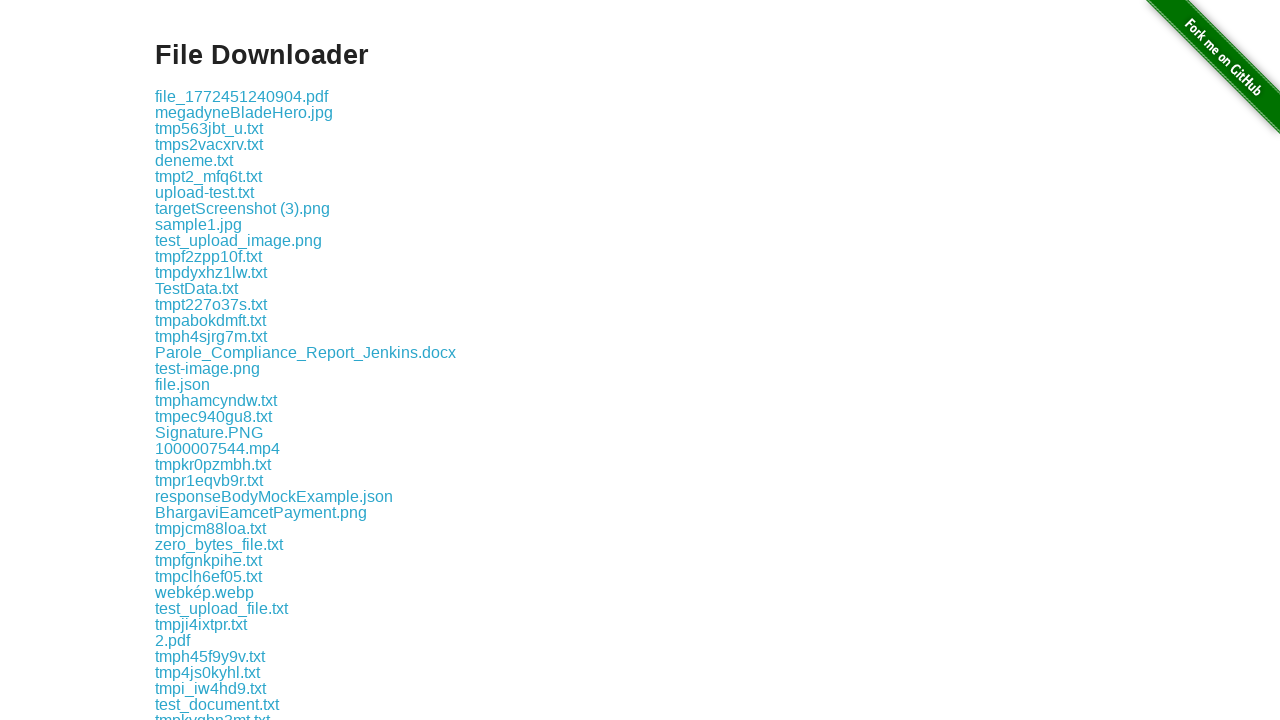

Clicked download link and initiated file download at (242, 96) on .example a
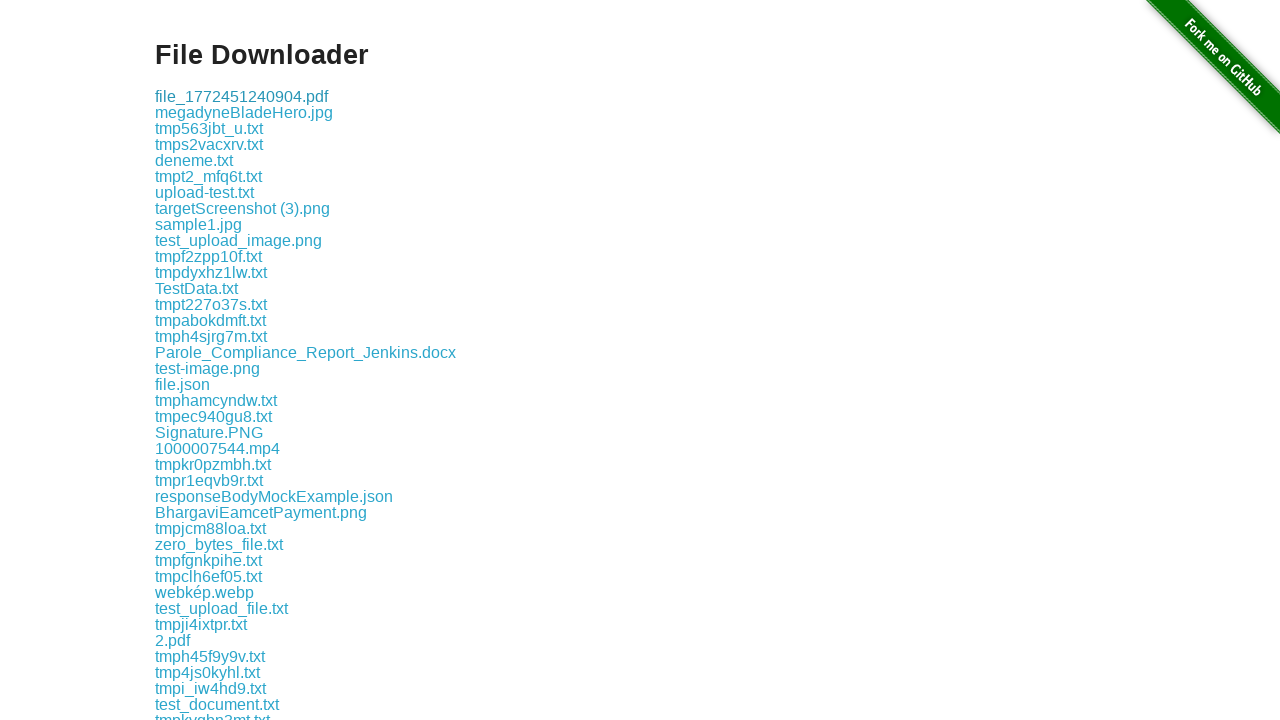

Download object received
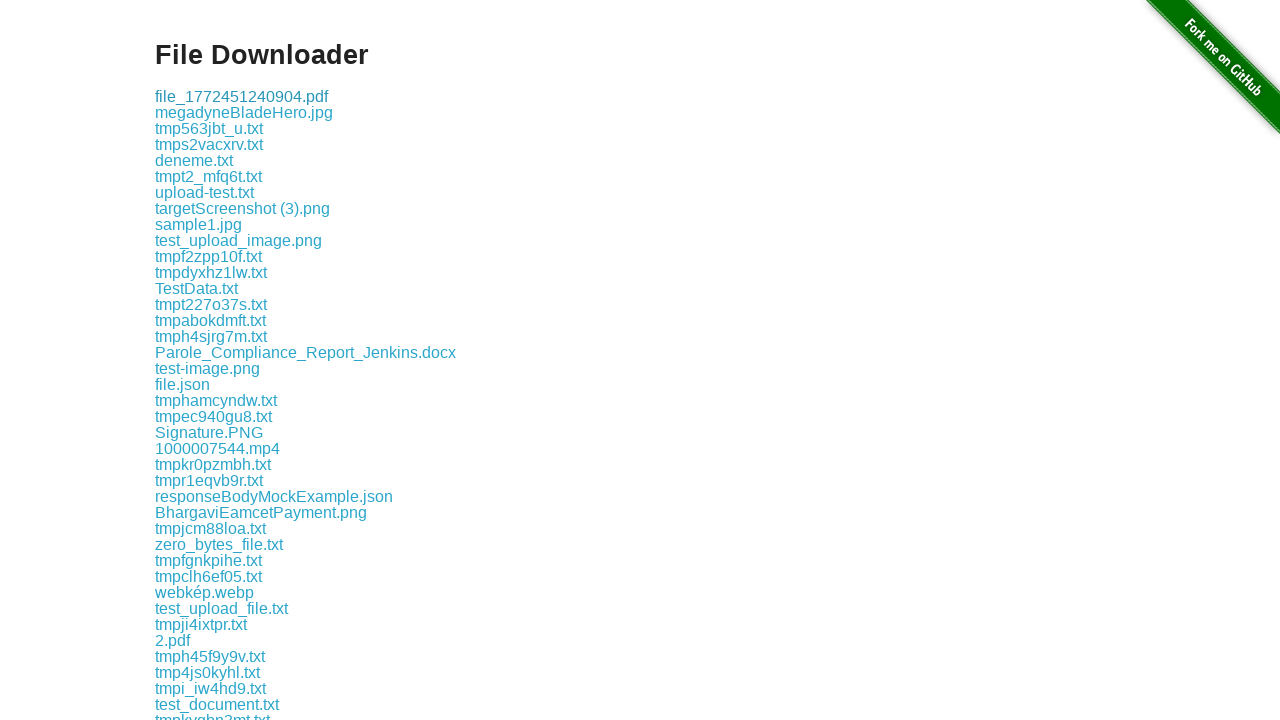

Retrieved download file path
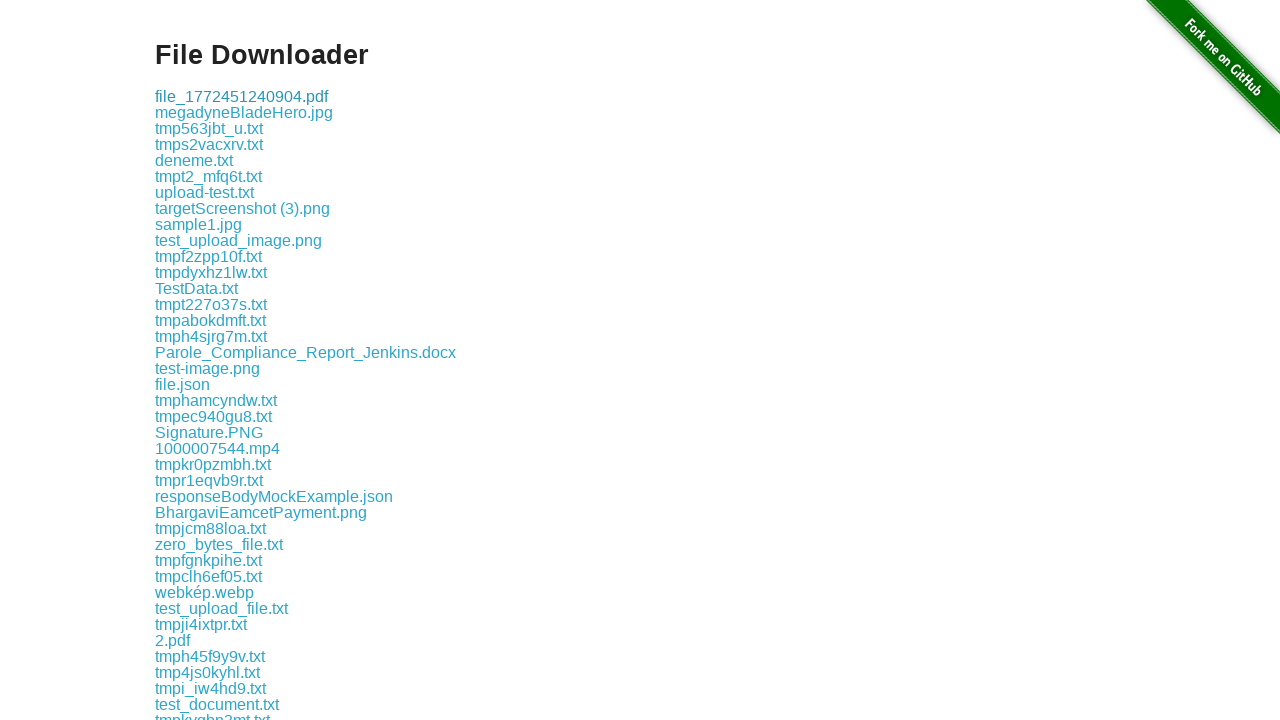

Waited for download to complete
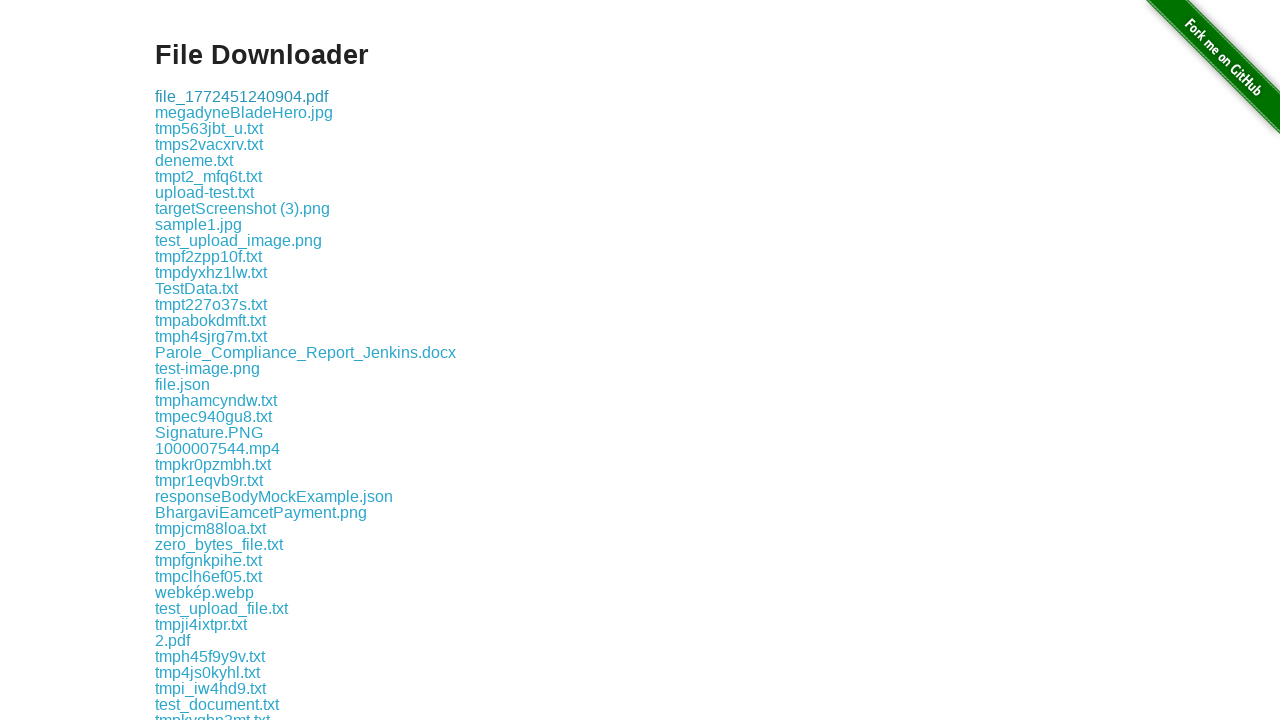

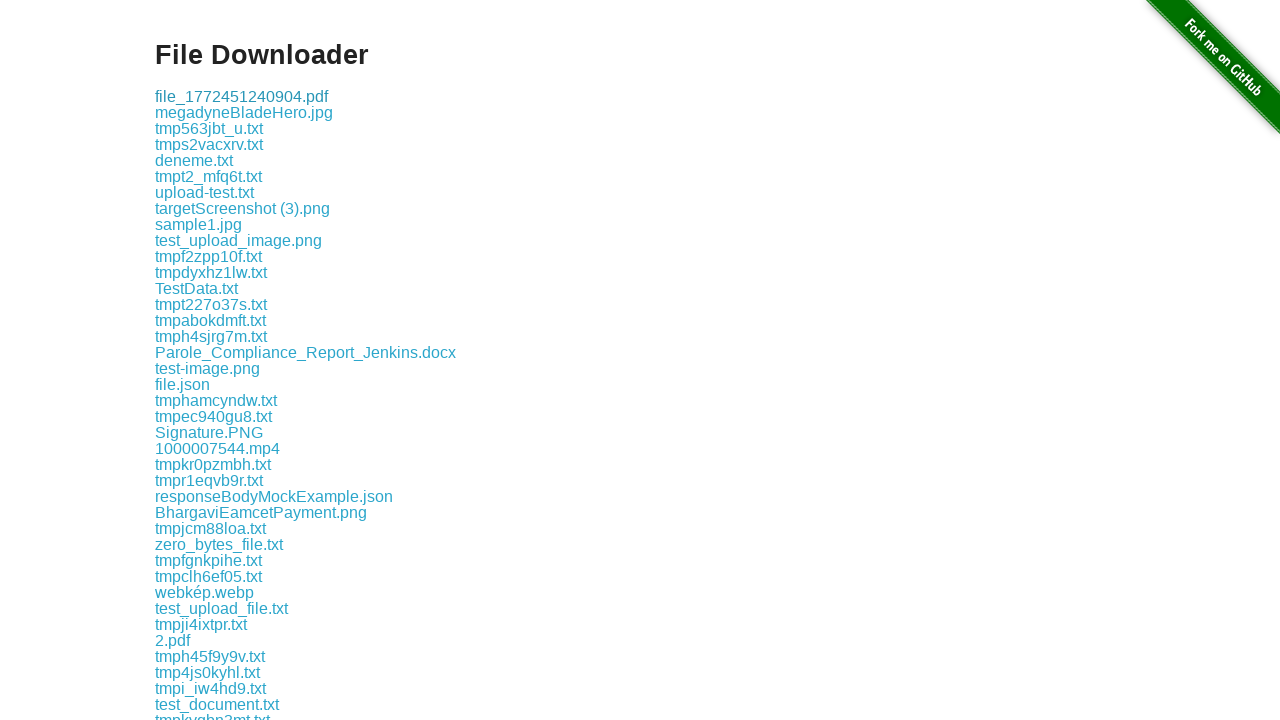